Navigates to a test page with an entry advertisement modal and closes the modal by clicking the close button in the modal footer.

Starting URL: http://the-internet.herokuapp.com/entry_ad

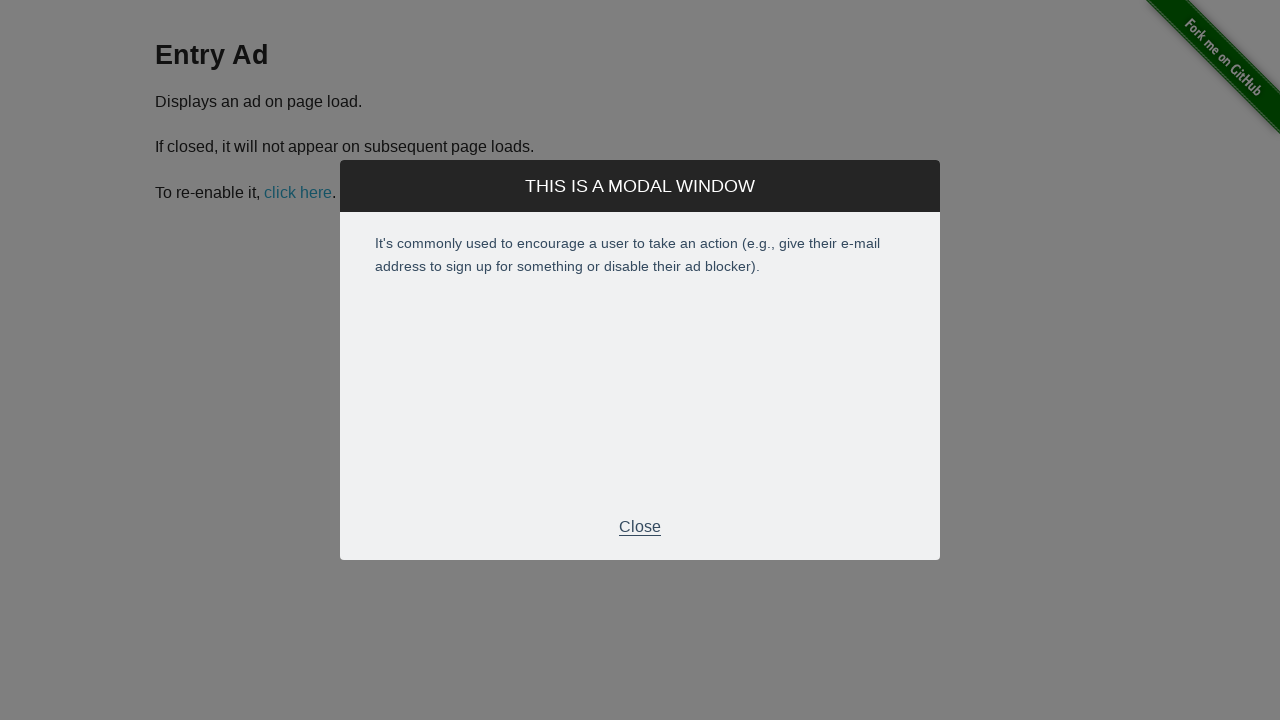

Entry advertisement modal loaded and modal footer appeared
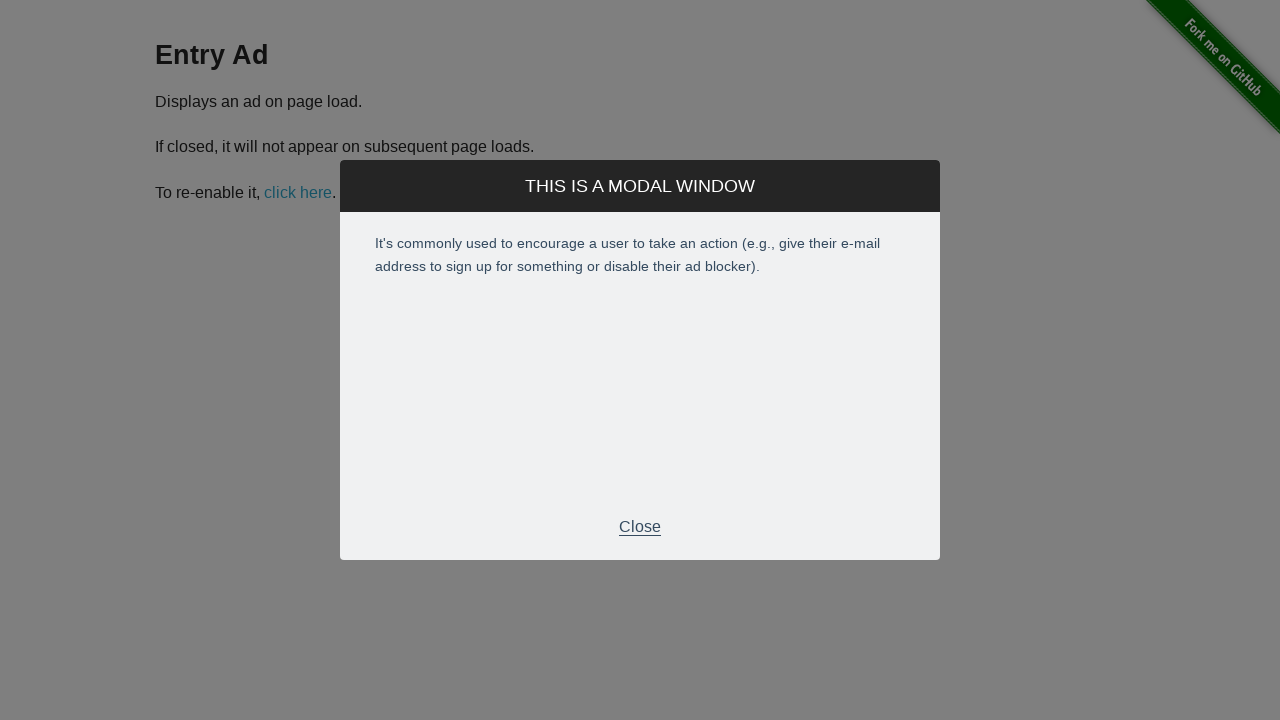

Clicked close button in modal footer to dismiss the advertisement at (640, 527) on .modal-footer
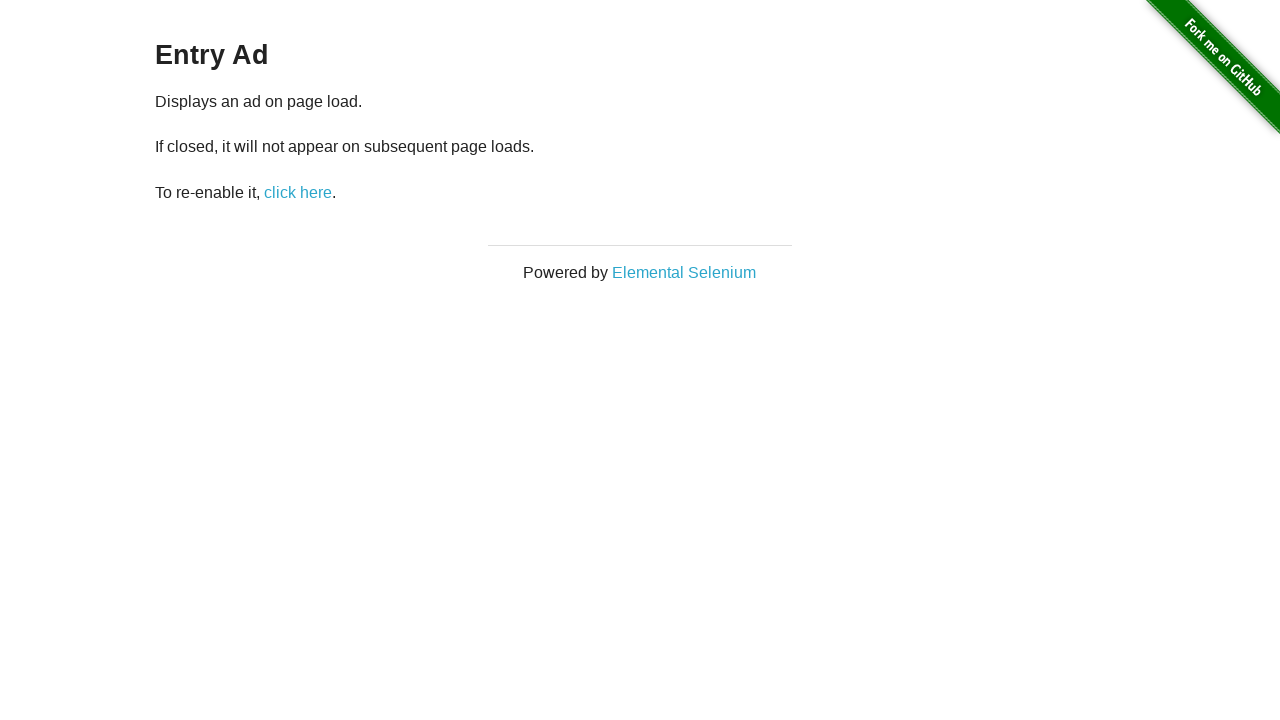

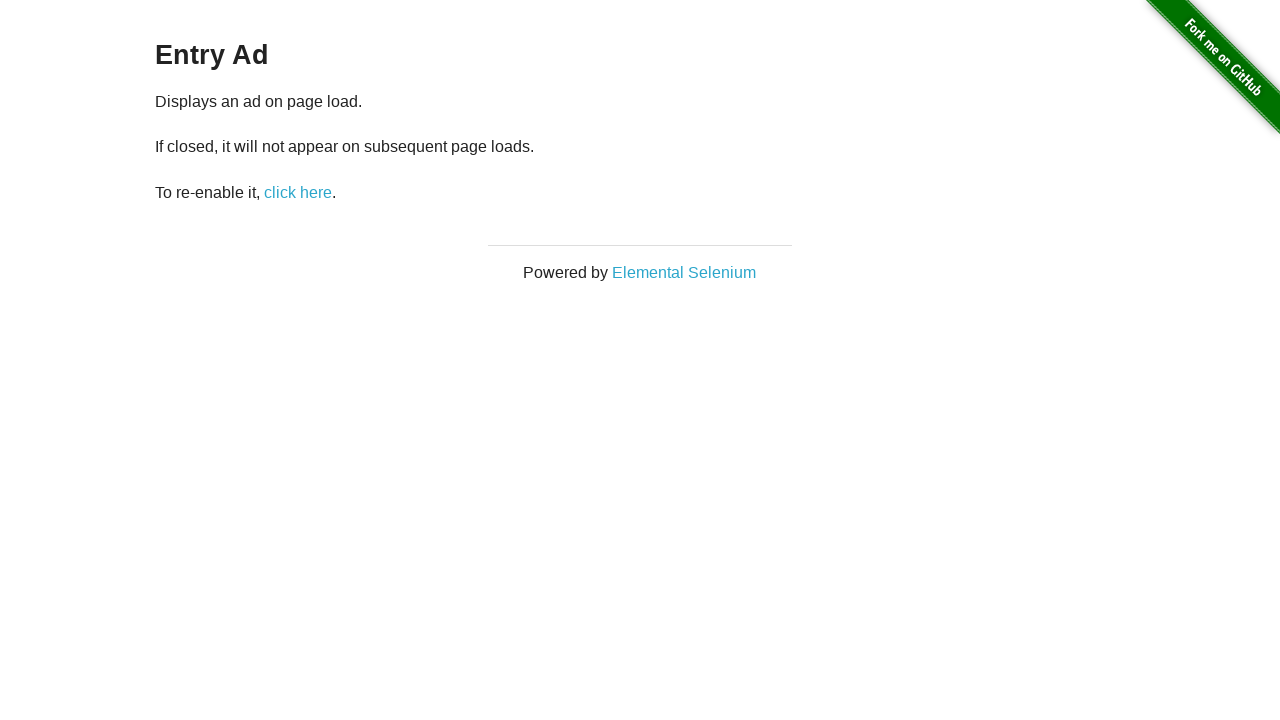